Interacts with a table by counting rows and columns, reading cell values, and sorting by clicking column headers

Starting URL: https://training-support.net/webelements/tables

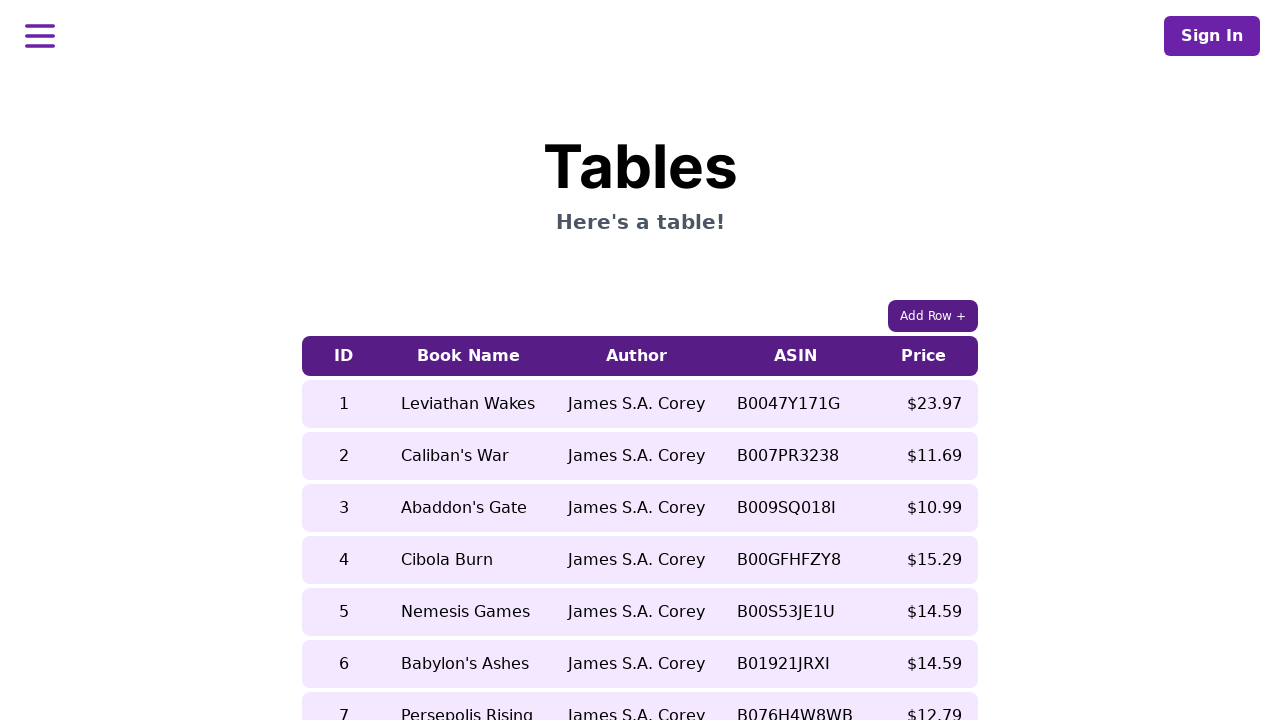

Waited for table to be visible
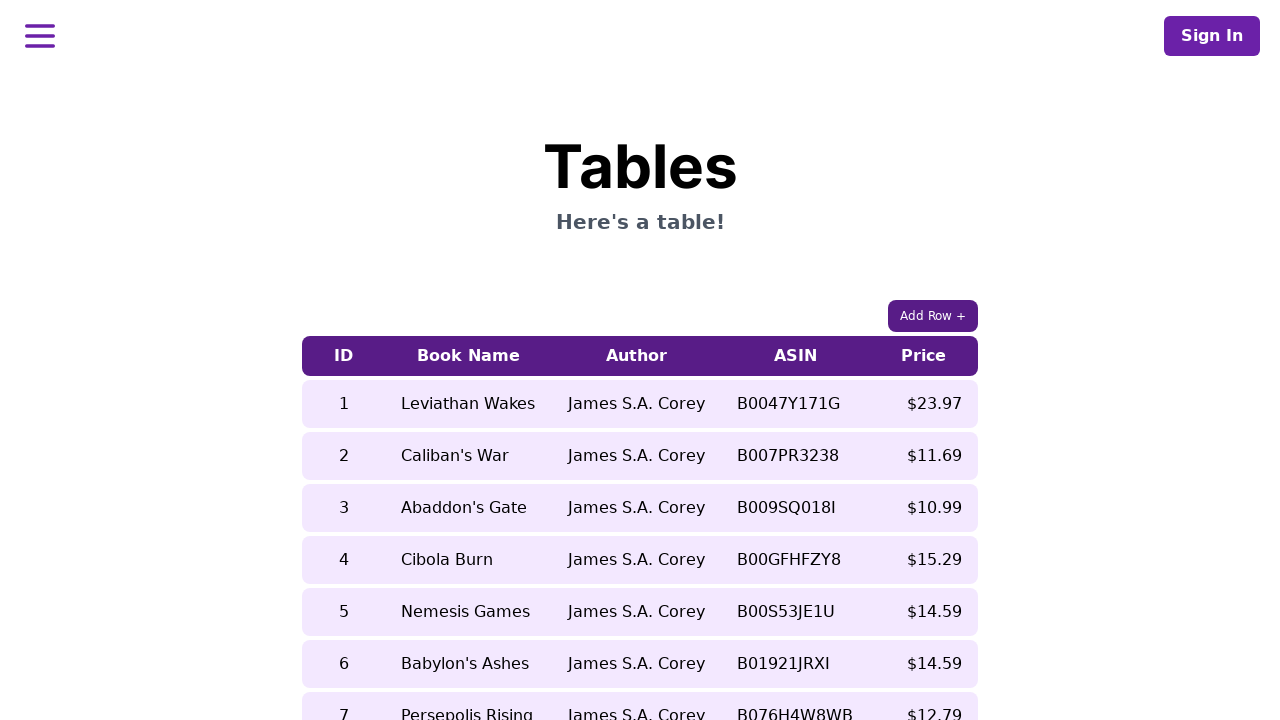

Retrieved book name from 5th row before sorting: Nemesis Games
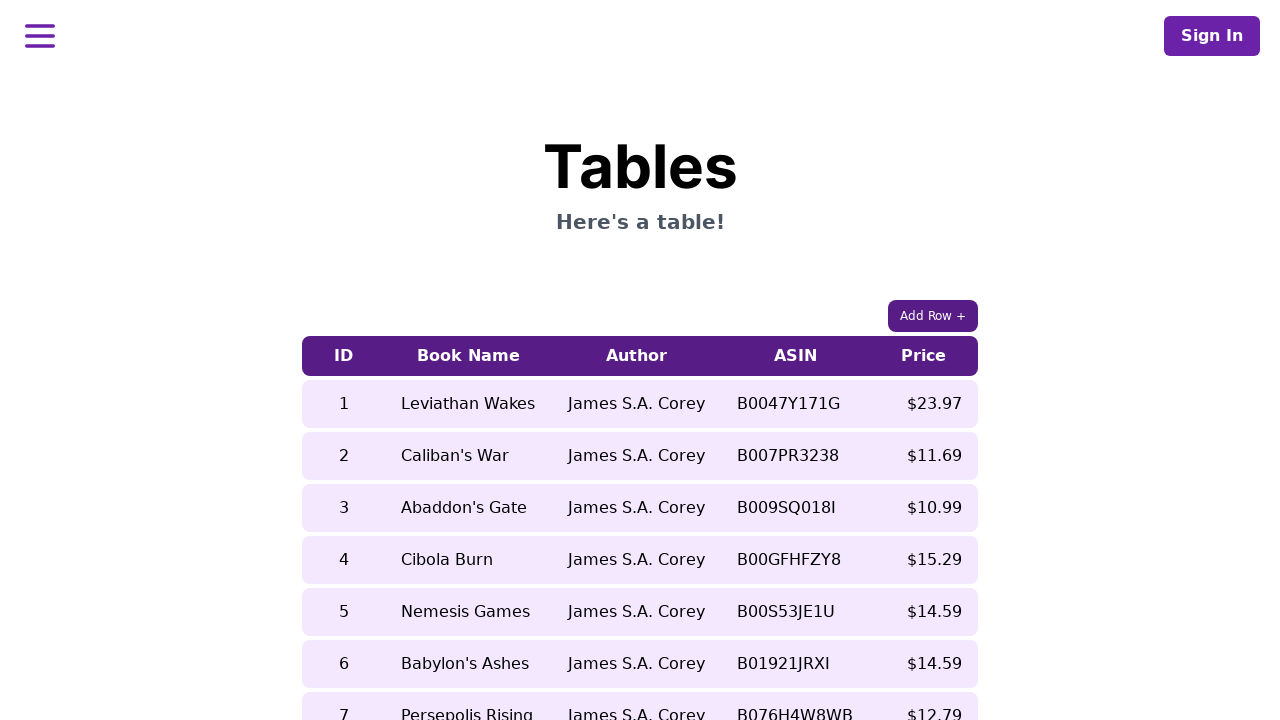

Clicked Price column header to sort table at (924, 356) on xpath=//table/thead/tr/th[5]
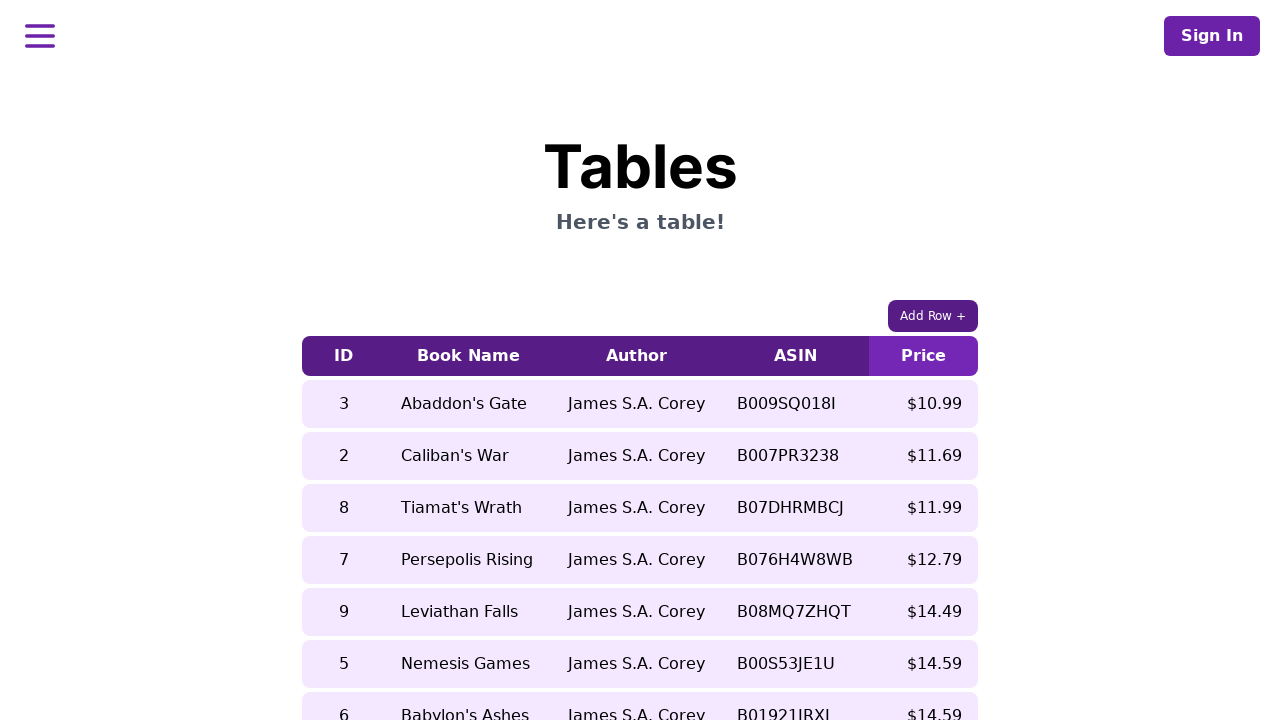

Retrieved book name from 5th row after sorting: Leviathan Falls
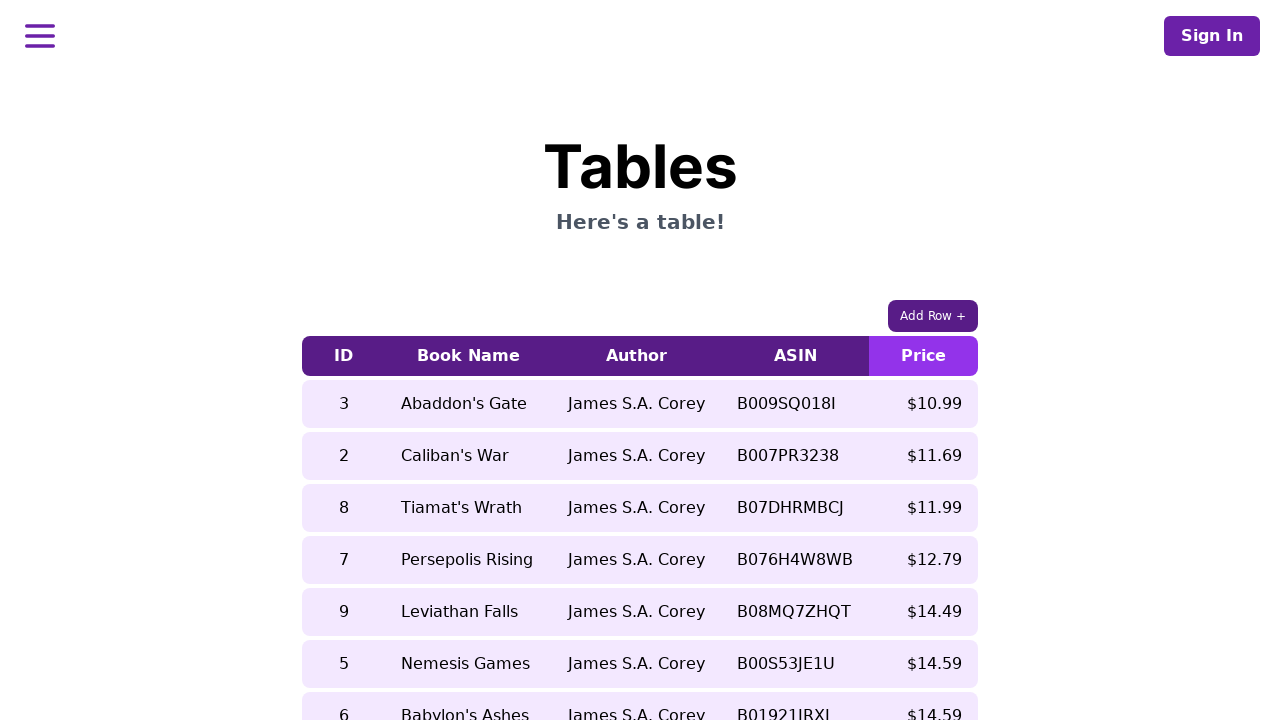

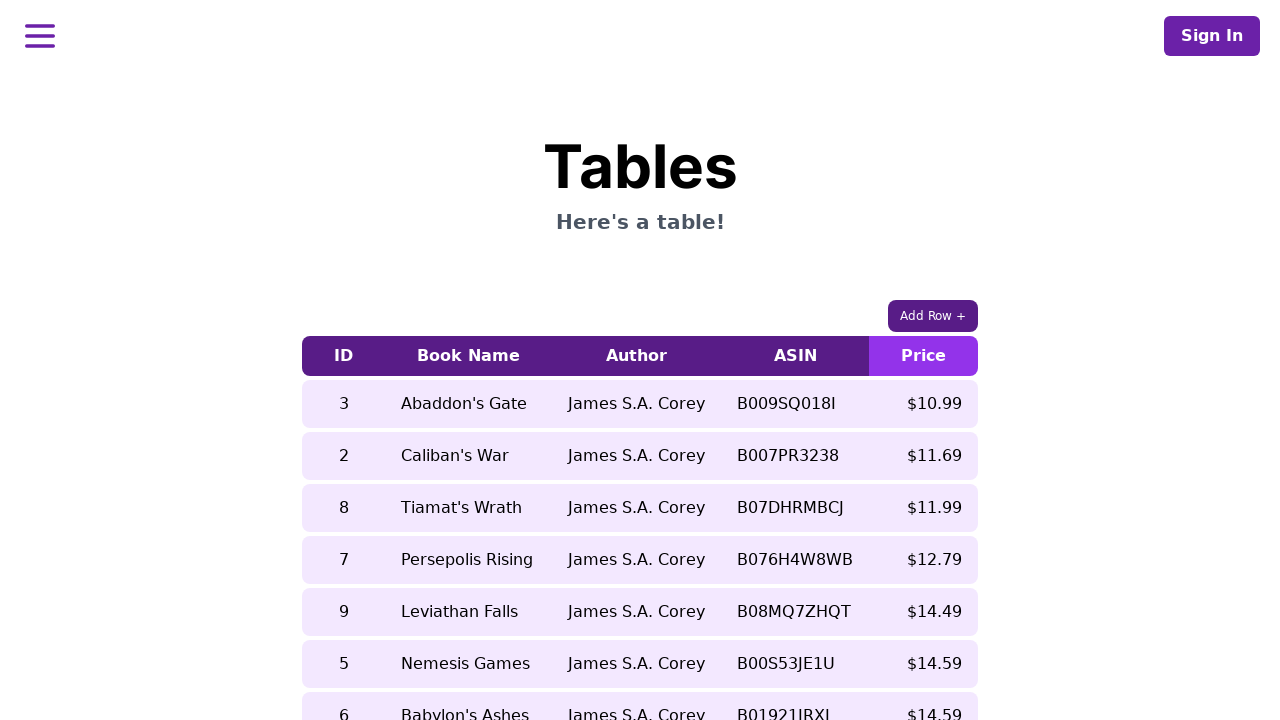